Retrieves a value from a treasure element's attribute, performs a mathematical calculation, and completes a form with the result along with checkbox and radio button selections

Starting URL: http://suninjuly.github.io/get_attribute.html

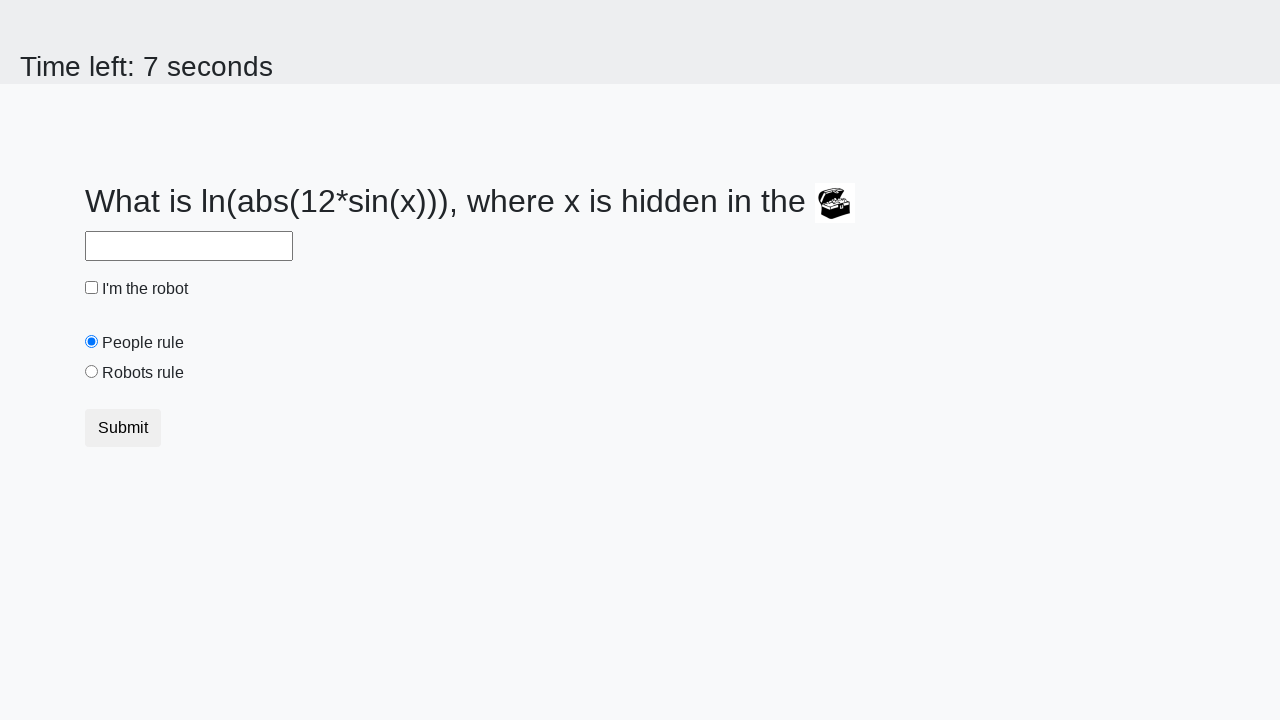

Retrieved valuex attribute from treasure element
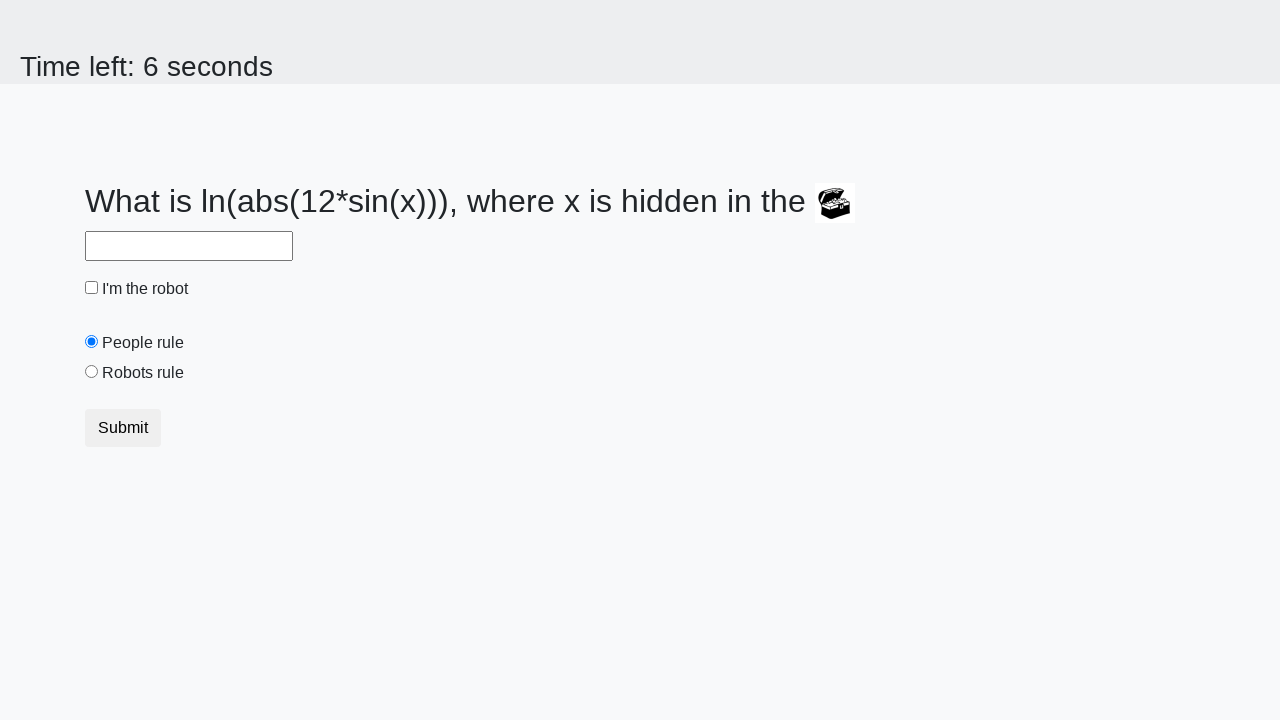

Calculated mathematical formula result using log and sin functions
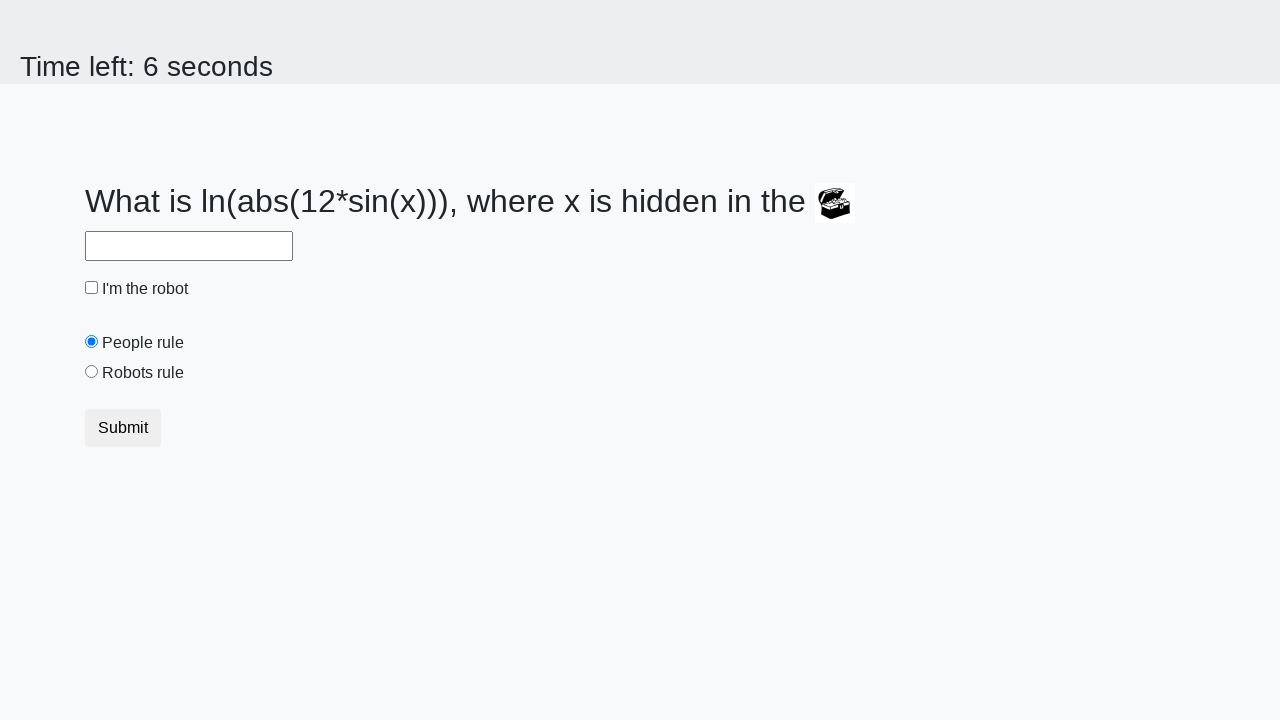

Filled answer field with calculated result on #answer
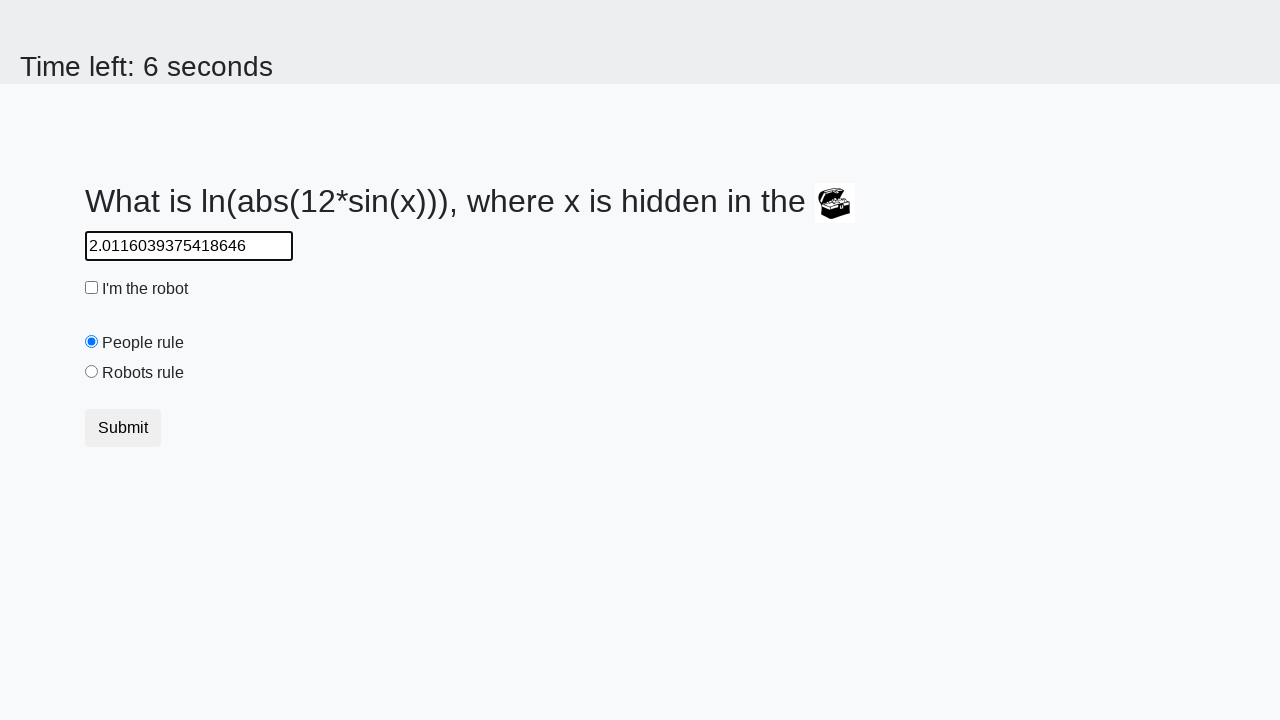

Clicked robot checkbox at (92, 288) on #robotCheckbox
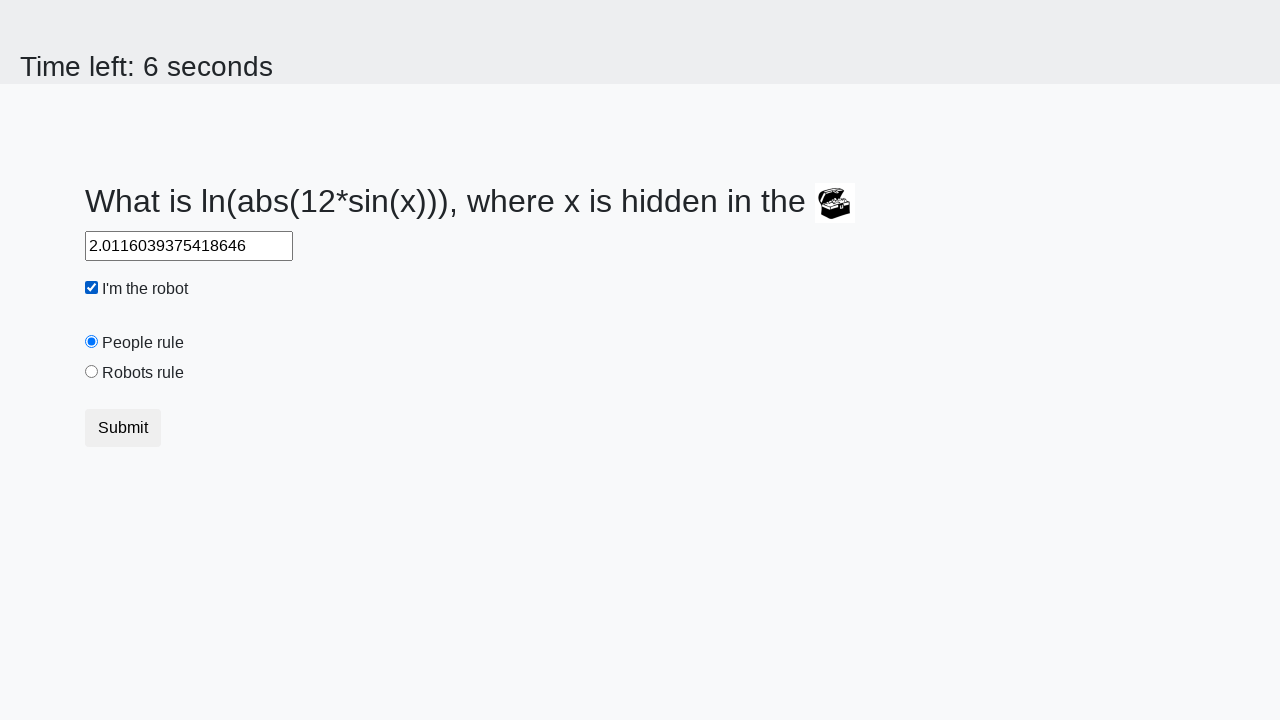

Selected robots radio button at (92, 372) on [value='robots']
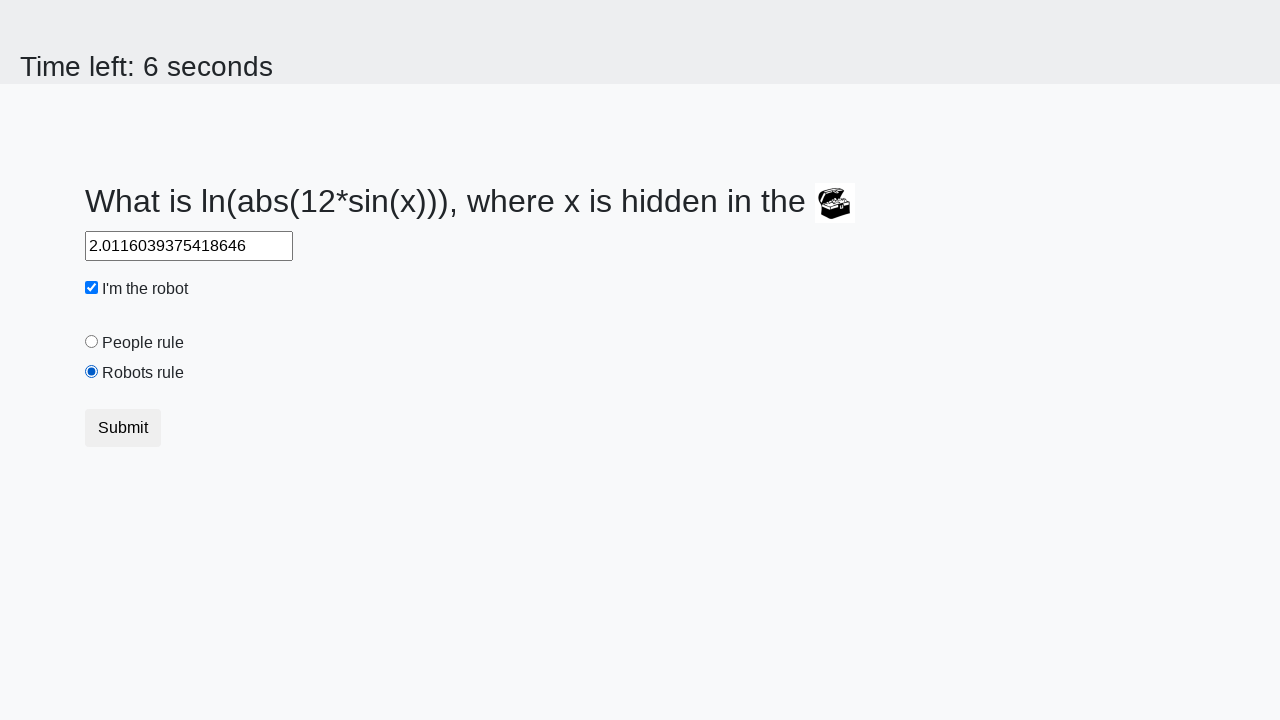

Submitted form by clicking submit button at (123, 428) on .btn
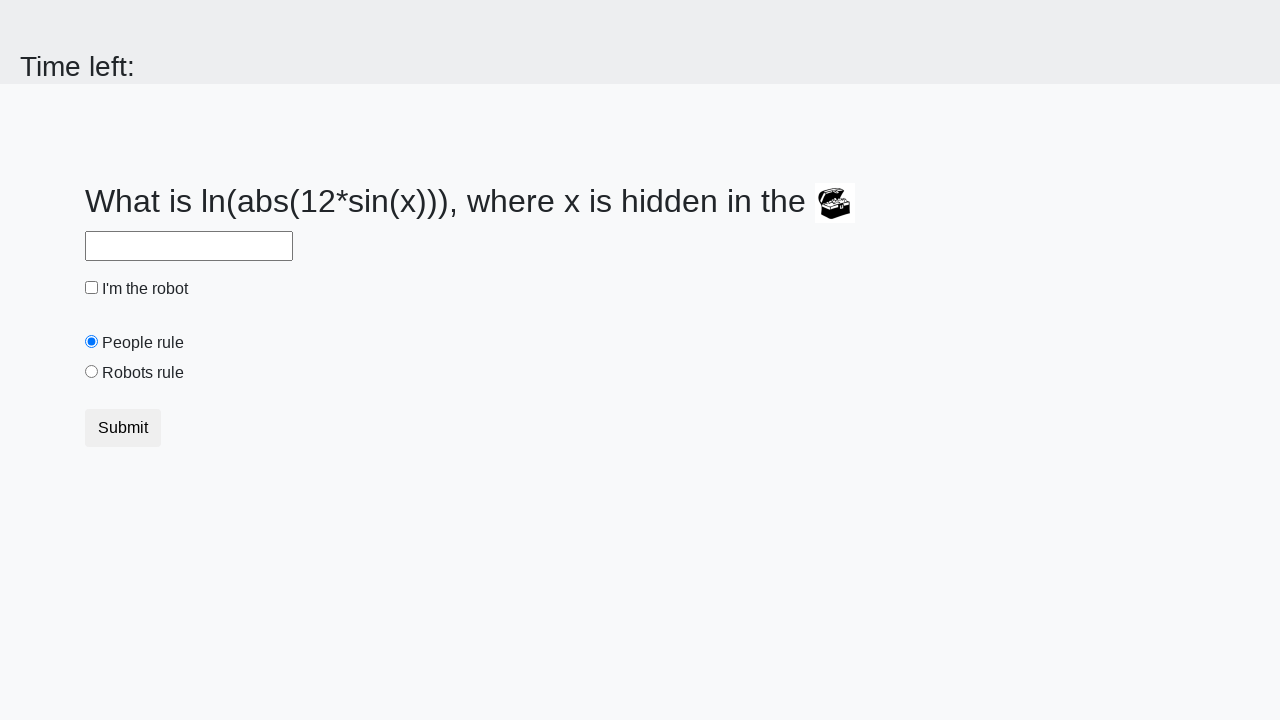

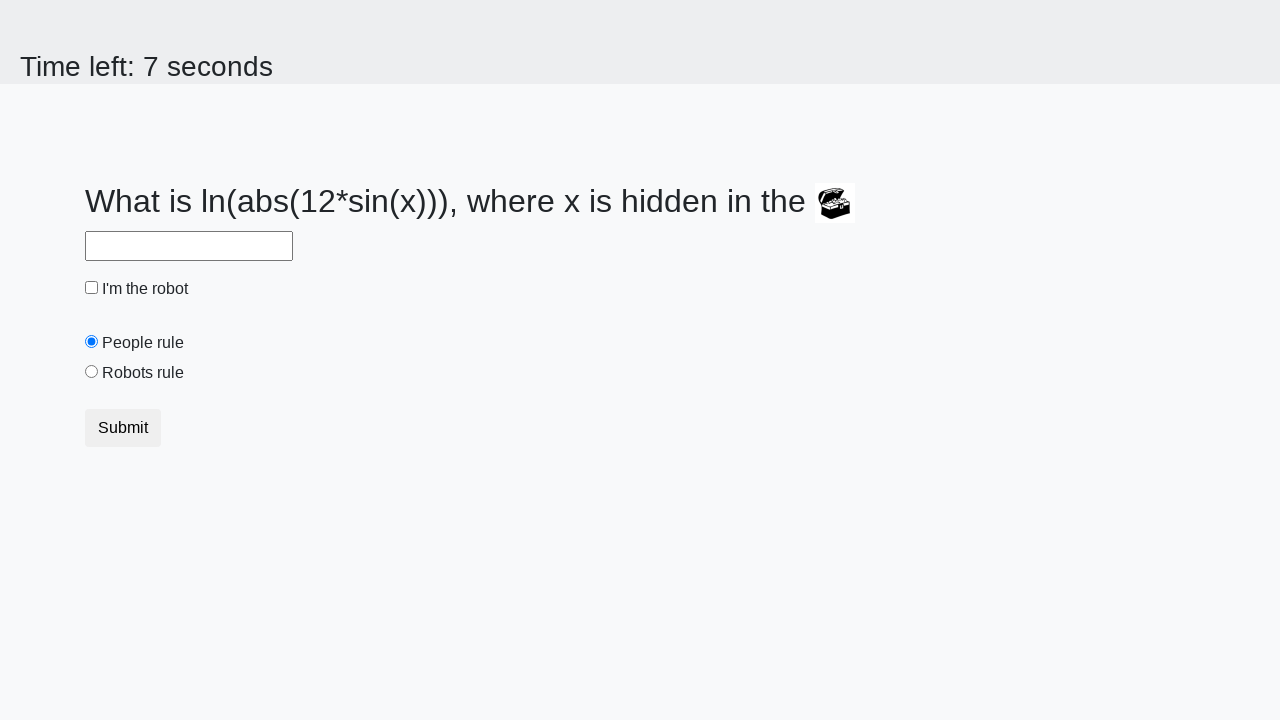